Navigates to the key presses page by clicking the key press link from the main page

Starting URL: https://the-internet.herokuapp.com/

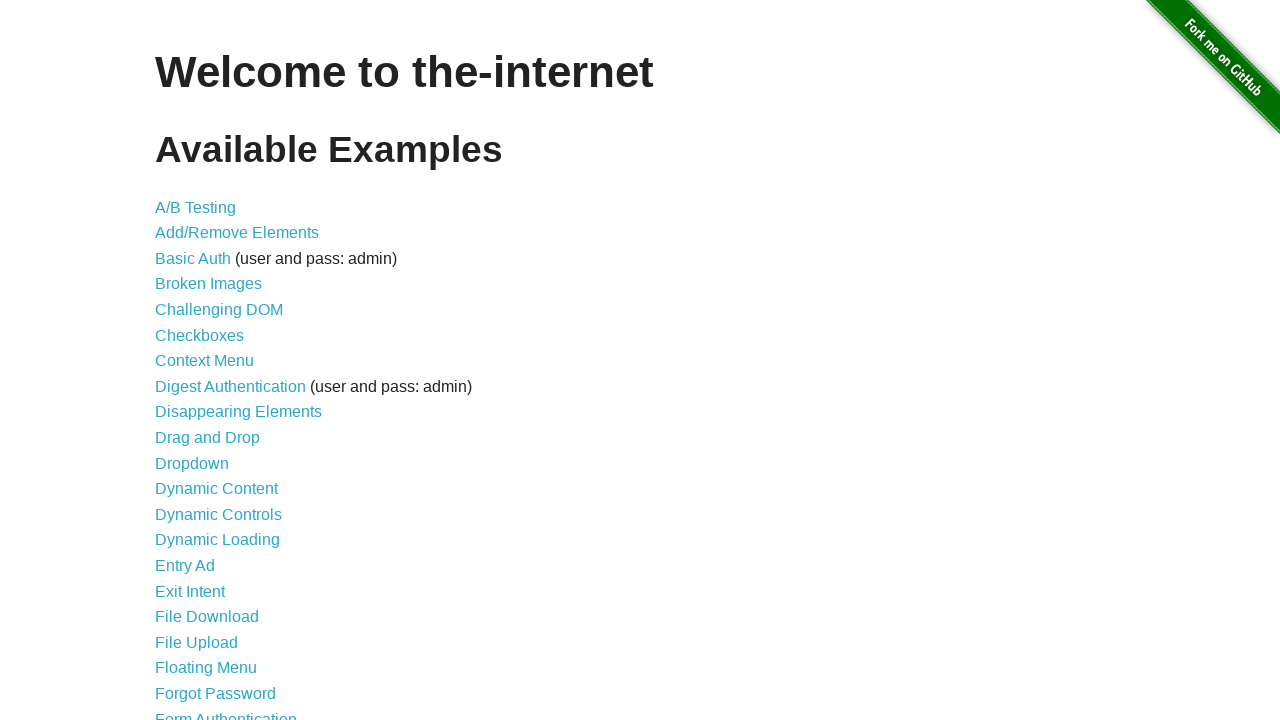

Navigated to the main page at https://the-internet.herokuapp.com/
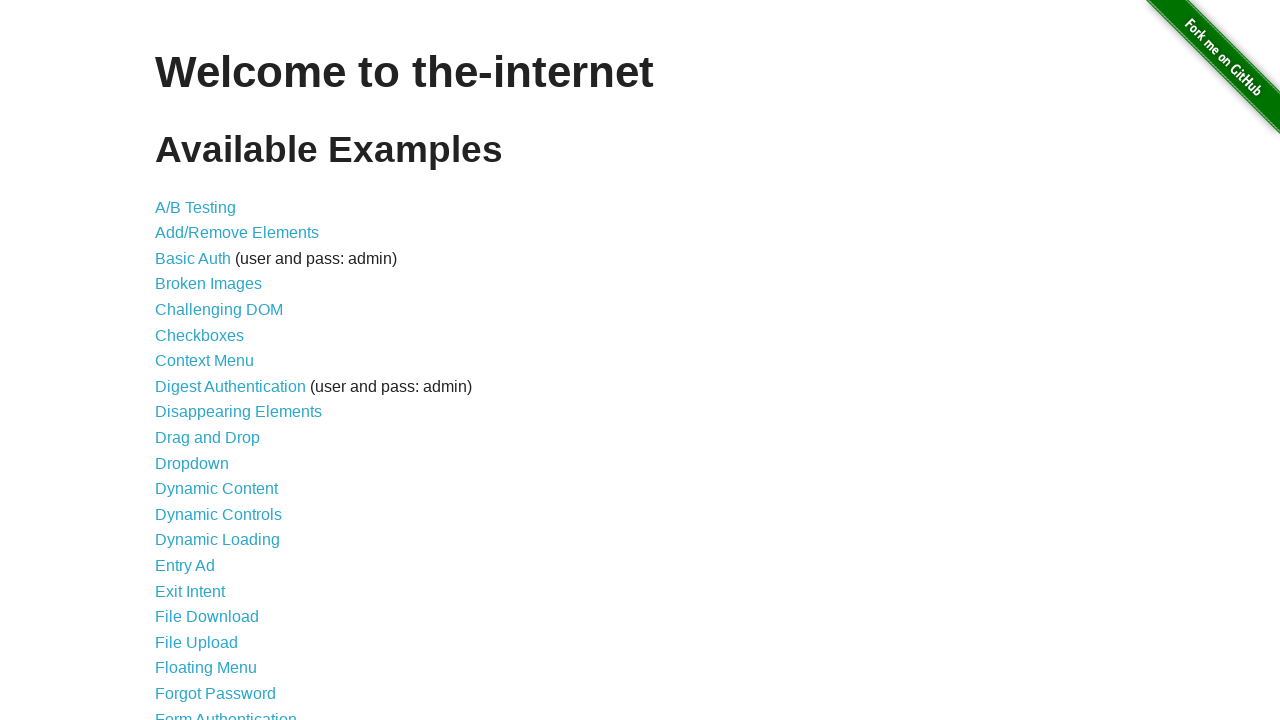

Clicked on the key presses link to navigate to the key presses page at (200, 360) on a[href='/key_presses']
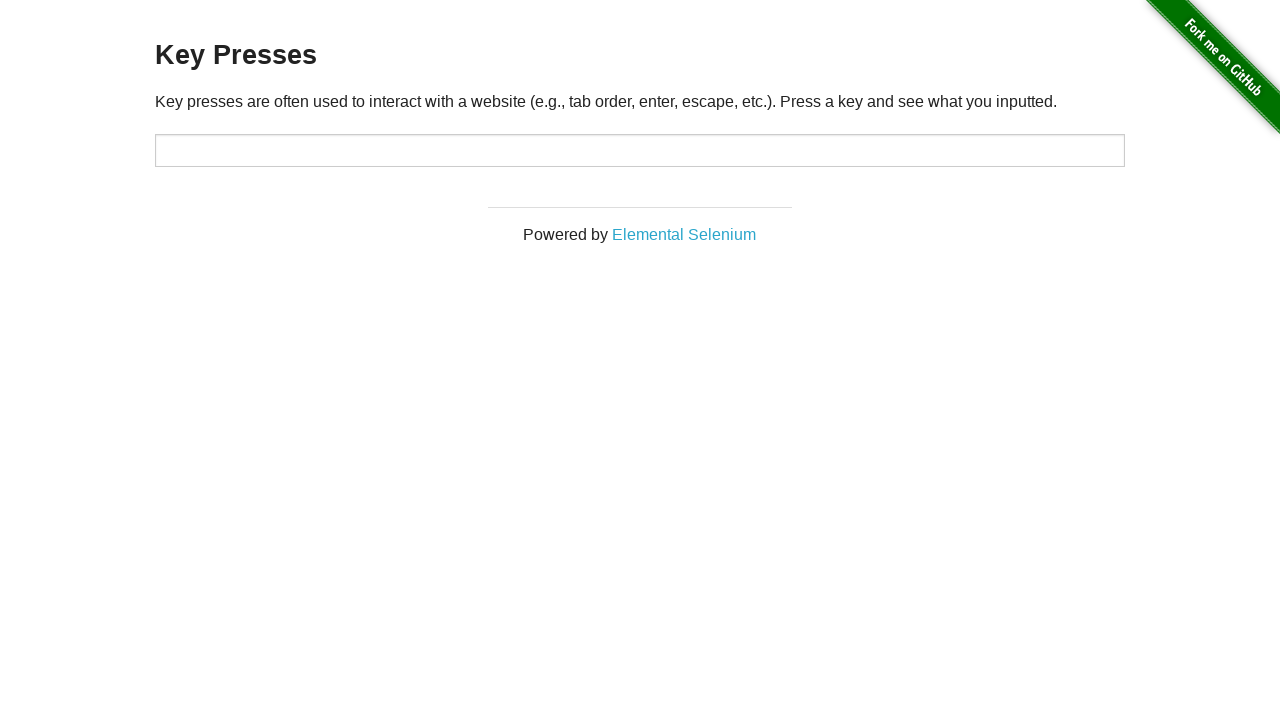

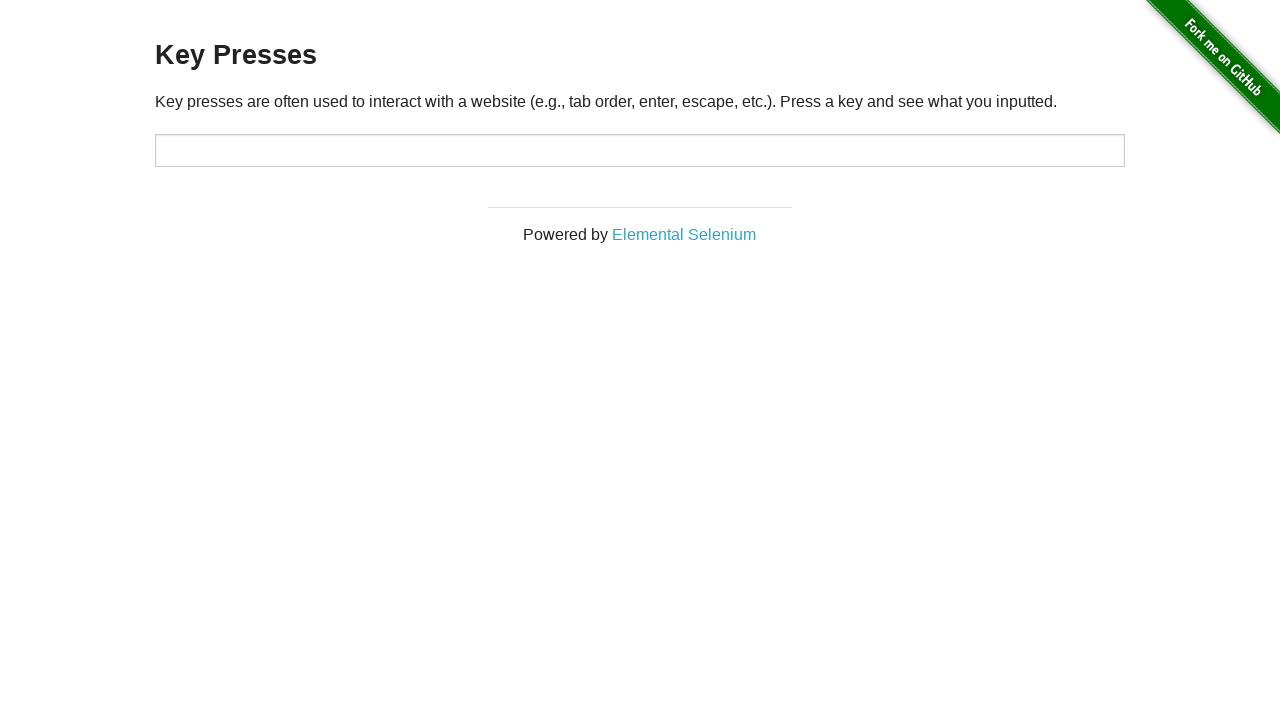